Tests multi-select functionality on jQuery UI's selectable demo by selecting multiple items from a list

Starting URL: https://jqueryui.com/selectable/

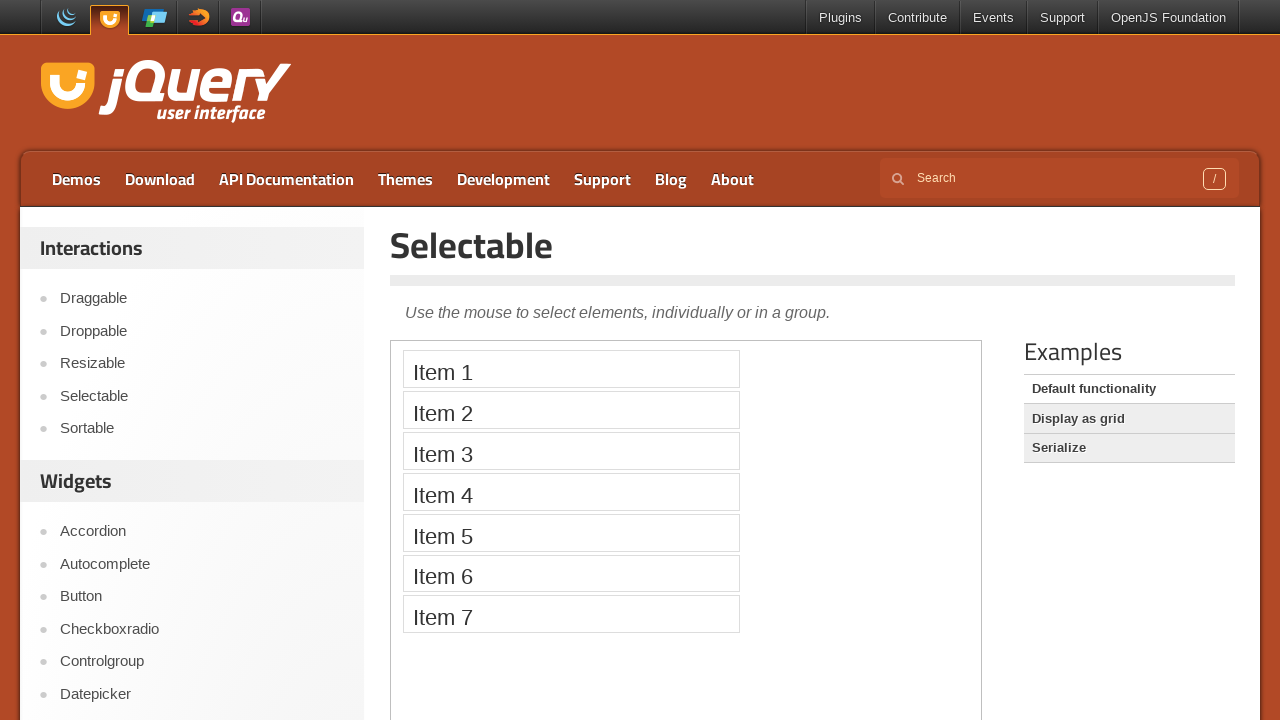

Located iframe containing the selectable demo
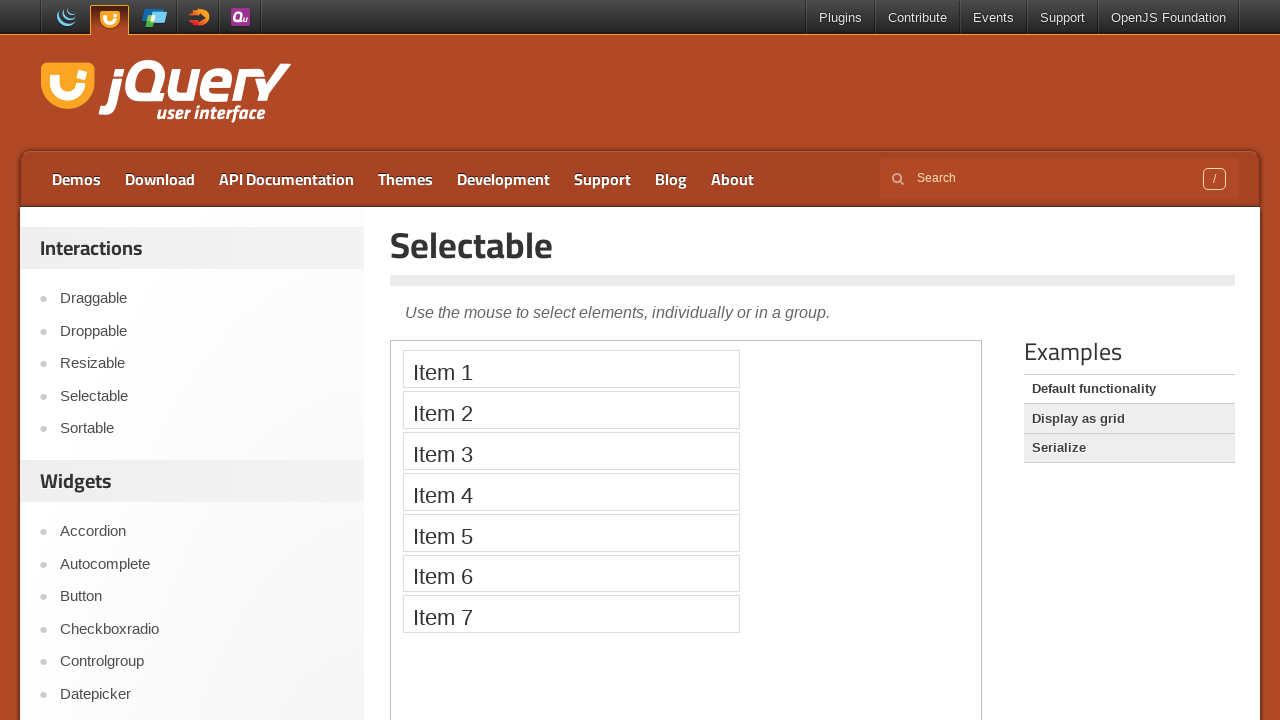

Located first selectable item
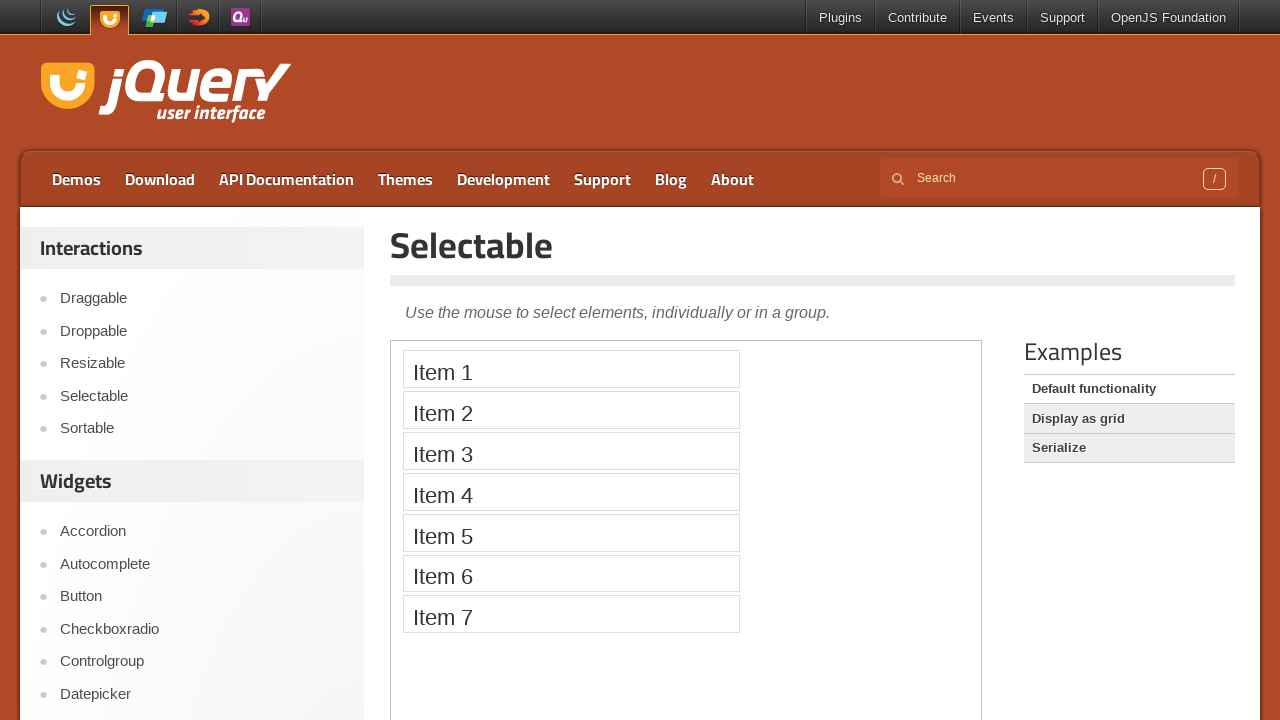

Located third selectable item
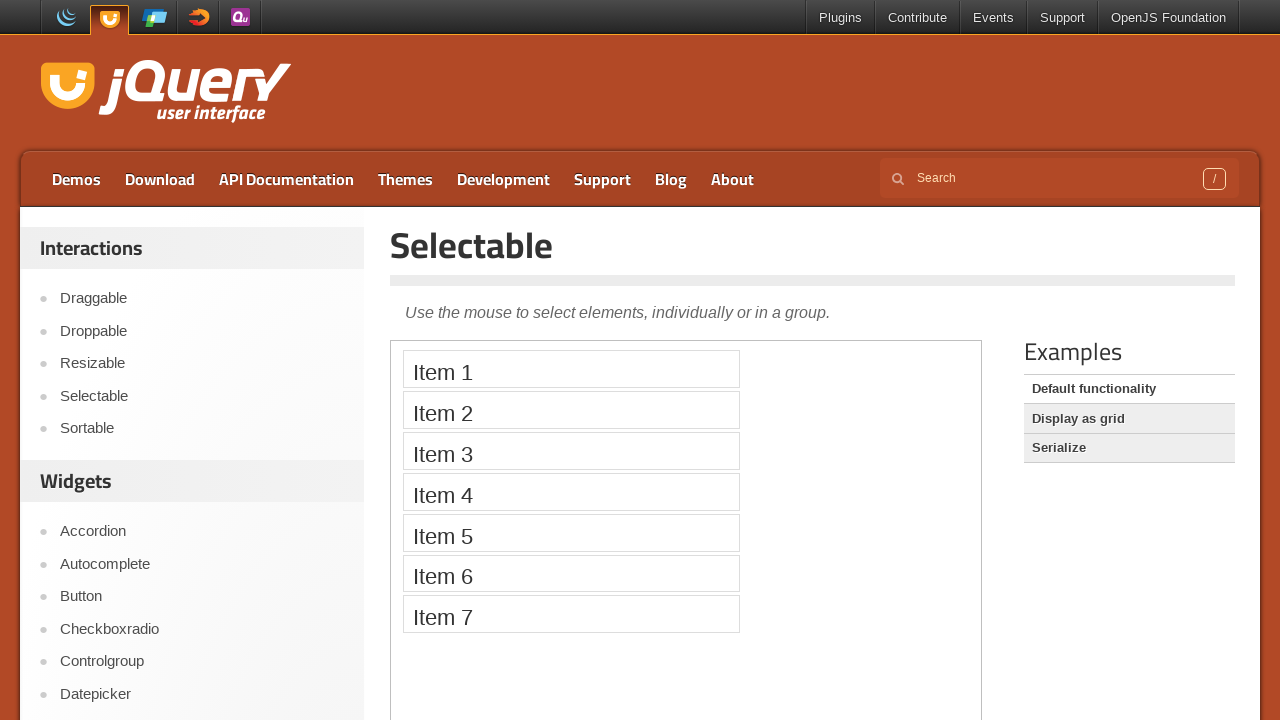

Located fifth selectable item
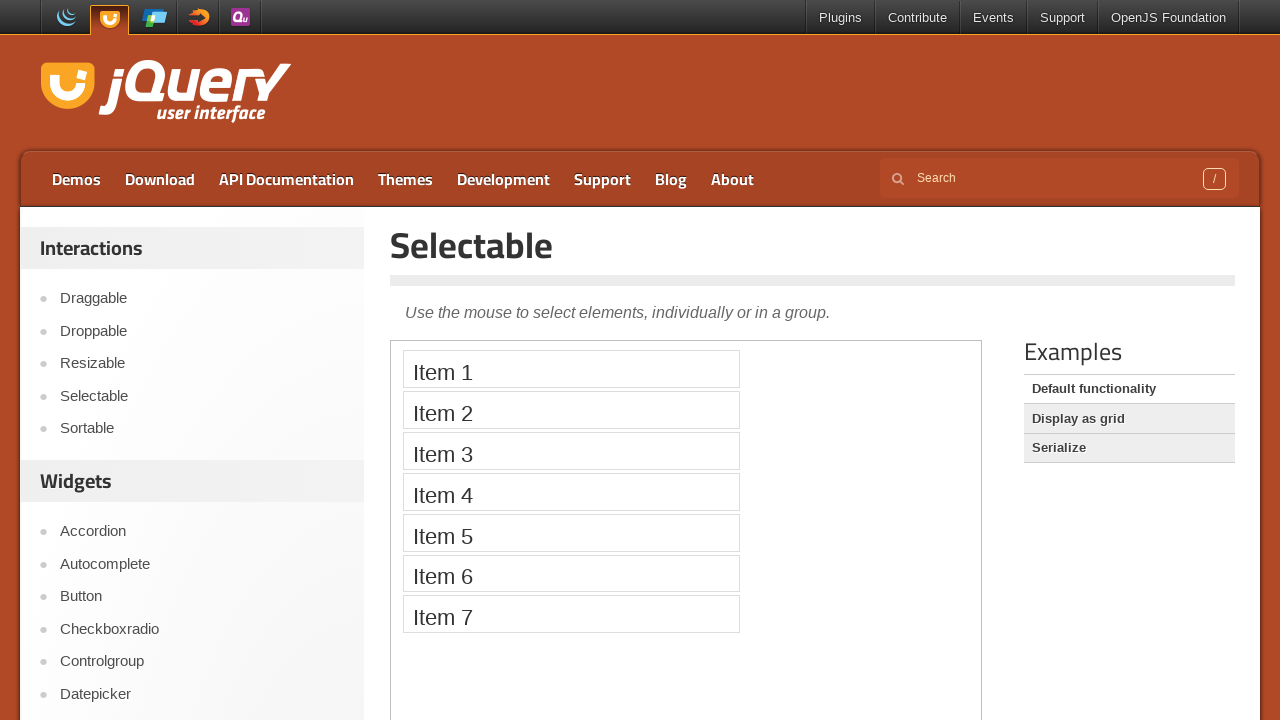

Pressed Control key down to enable multi-select mode
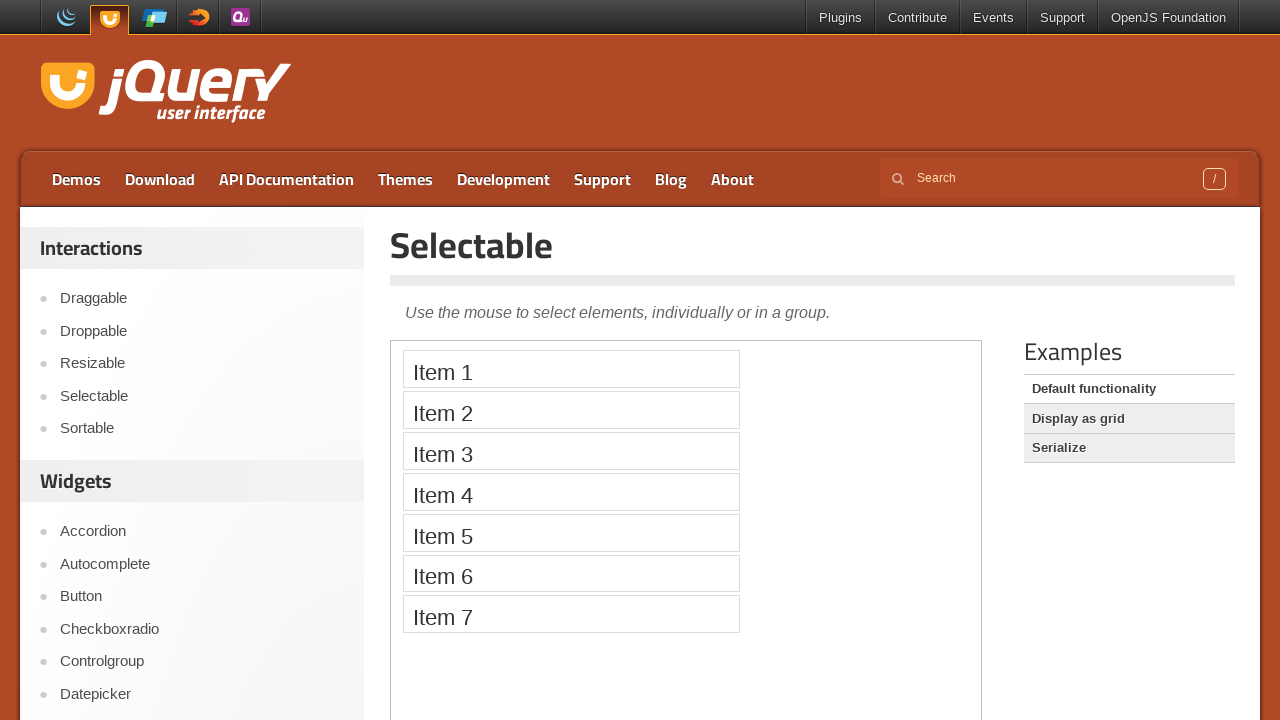

Clicked first item while holding Control at (571, 369) on iframe >> nth=0 >> internal:control=enter-frame >> xpath=//ol[@id='selectable']/
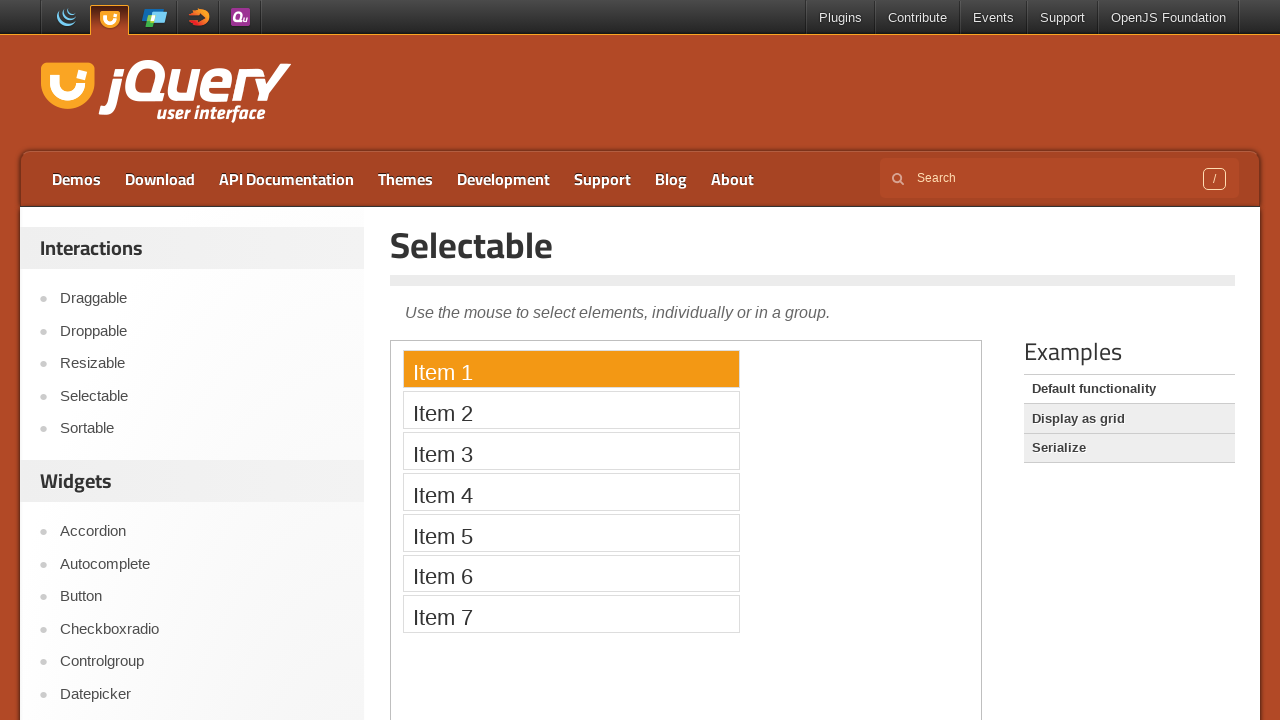

Clicked third item while holding Control at (571, 451) on iframe >> nth=0 >> internal:control=enter-frame >> xpath=//ol[@id='selectable']/
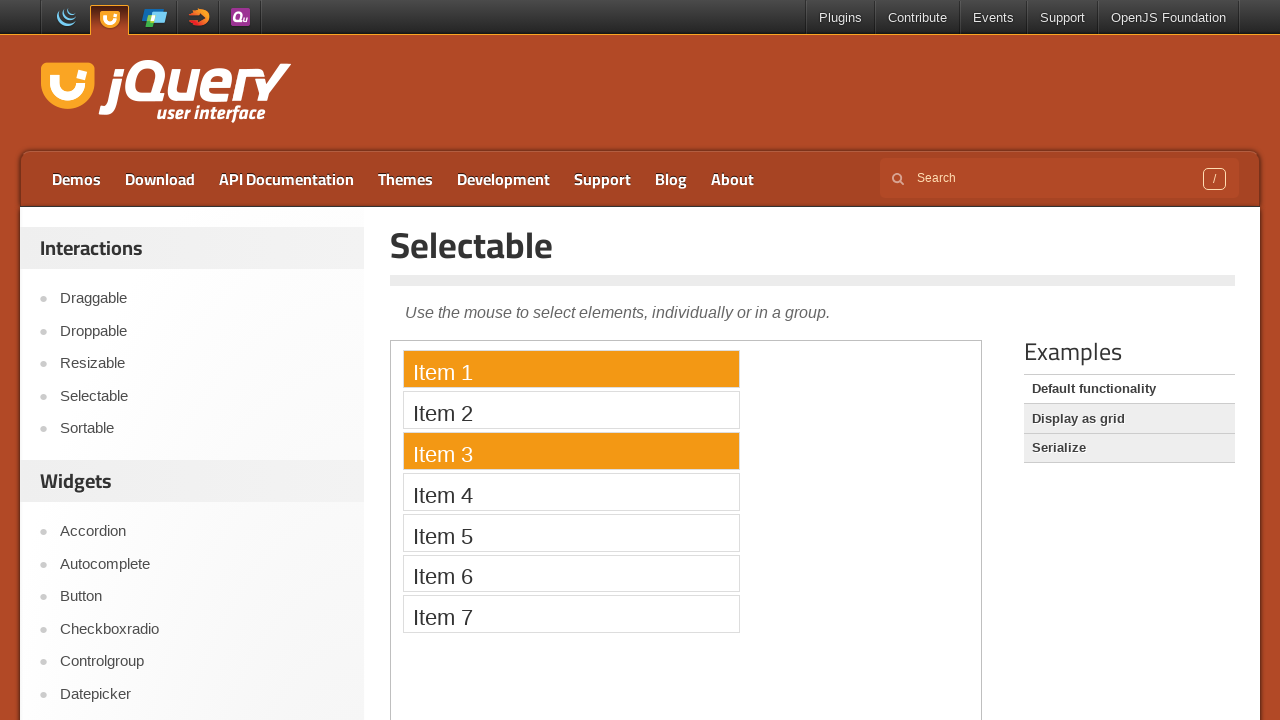

Clicked fifth item while holding Control at (571, 532) on iframe >> nth=0 >> internal:control=enter-frame >> xpath=//ol[@id='selectable']/
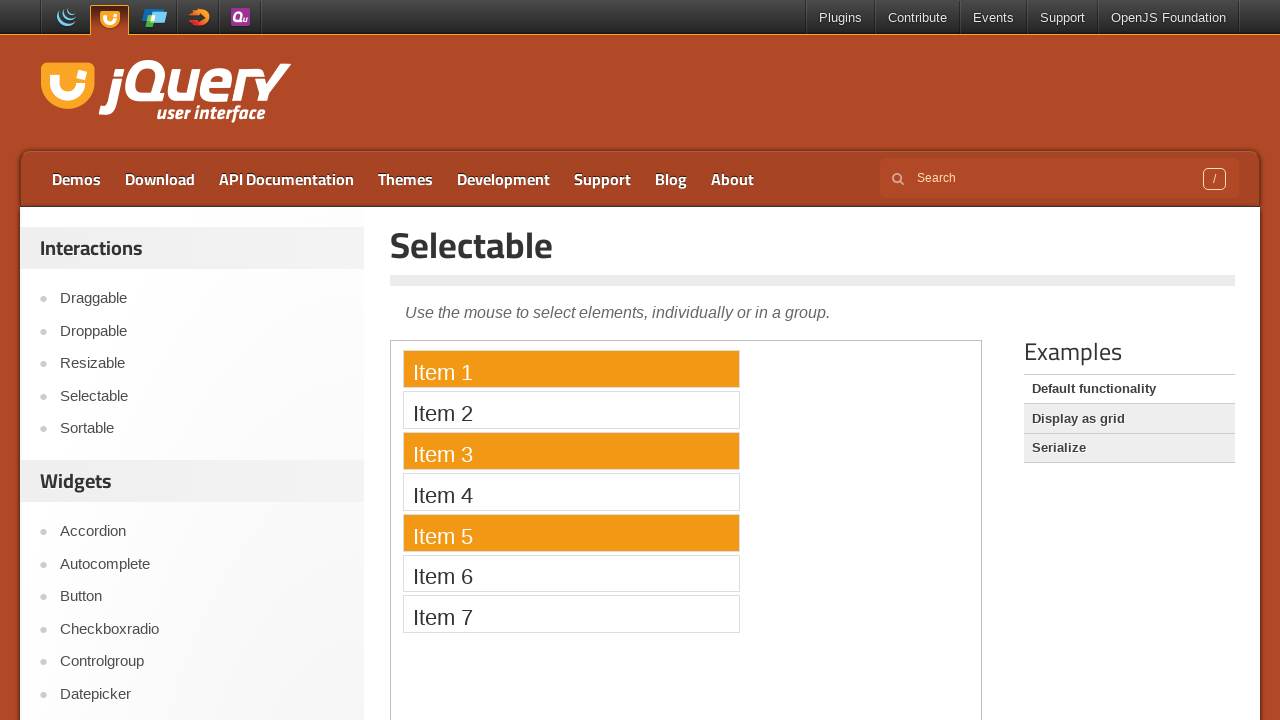

Released Control key to complete multi-select
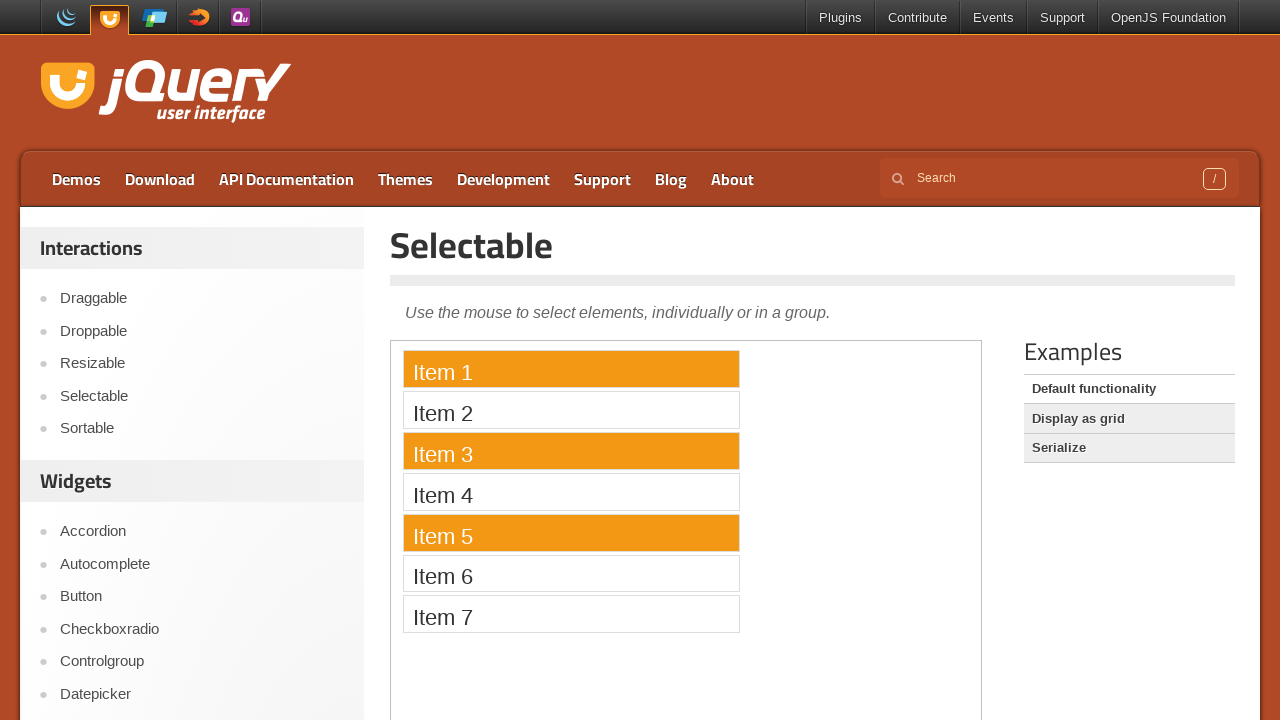

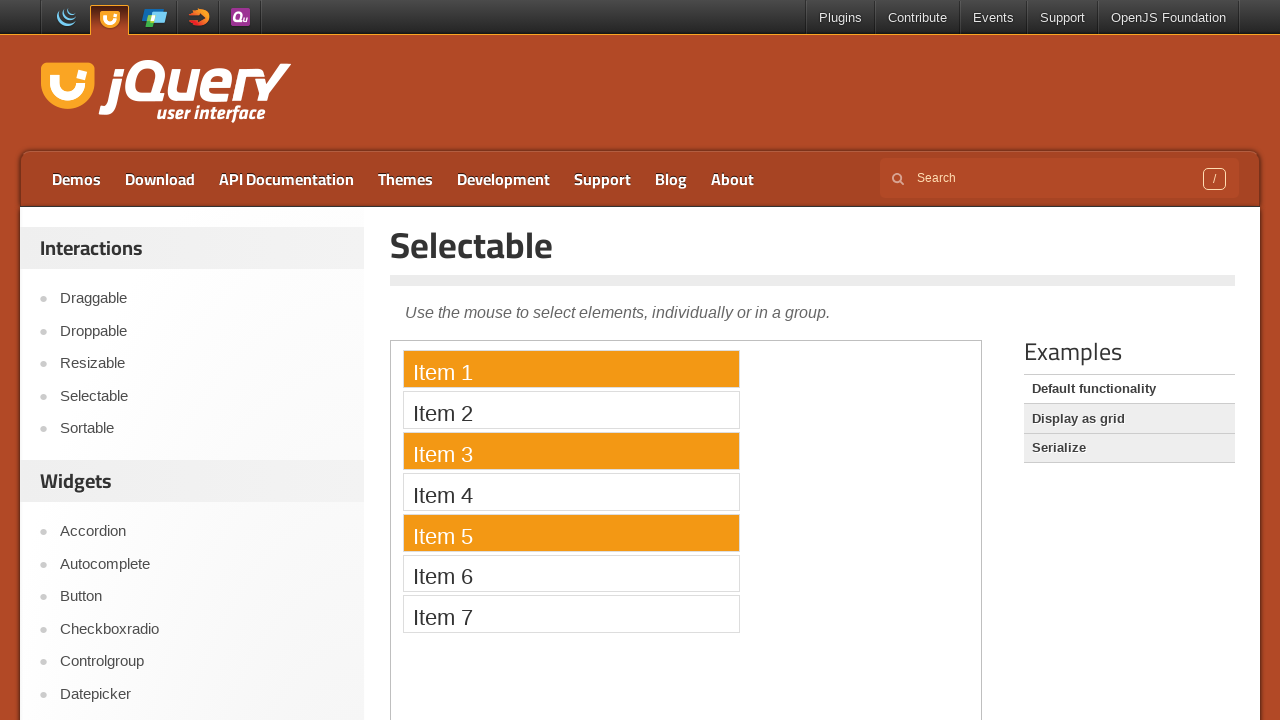